Fills out a practice form by entering a first name, selecting gender and profession checkboxes, choosing continent from dropdown, and clicking a download link

Starting URL: https://www.techlistic.com/p/selenium-practice-form.html

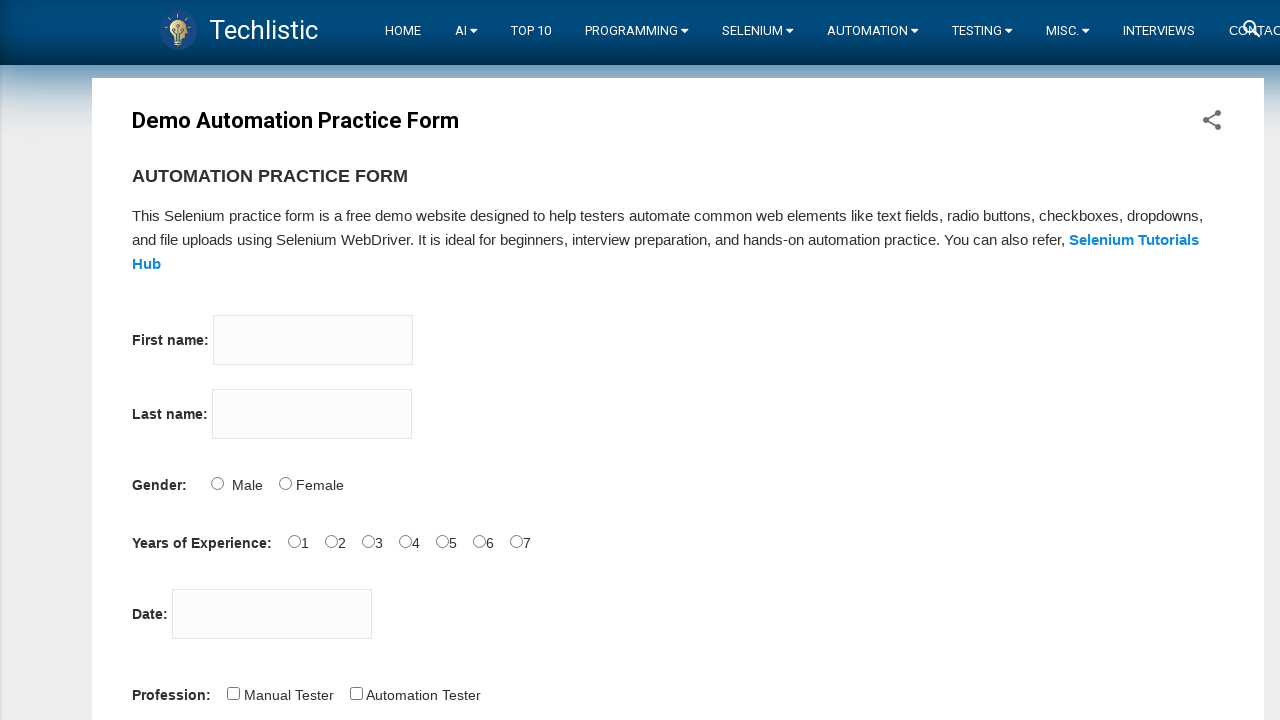

Navigated to practice form page
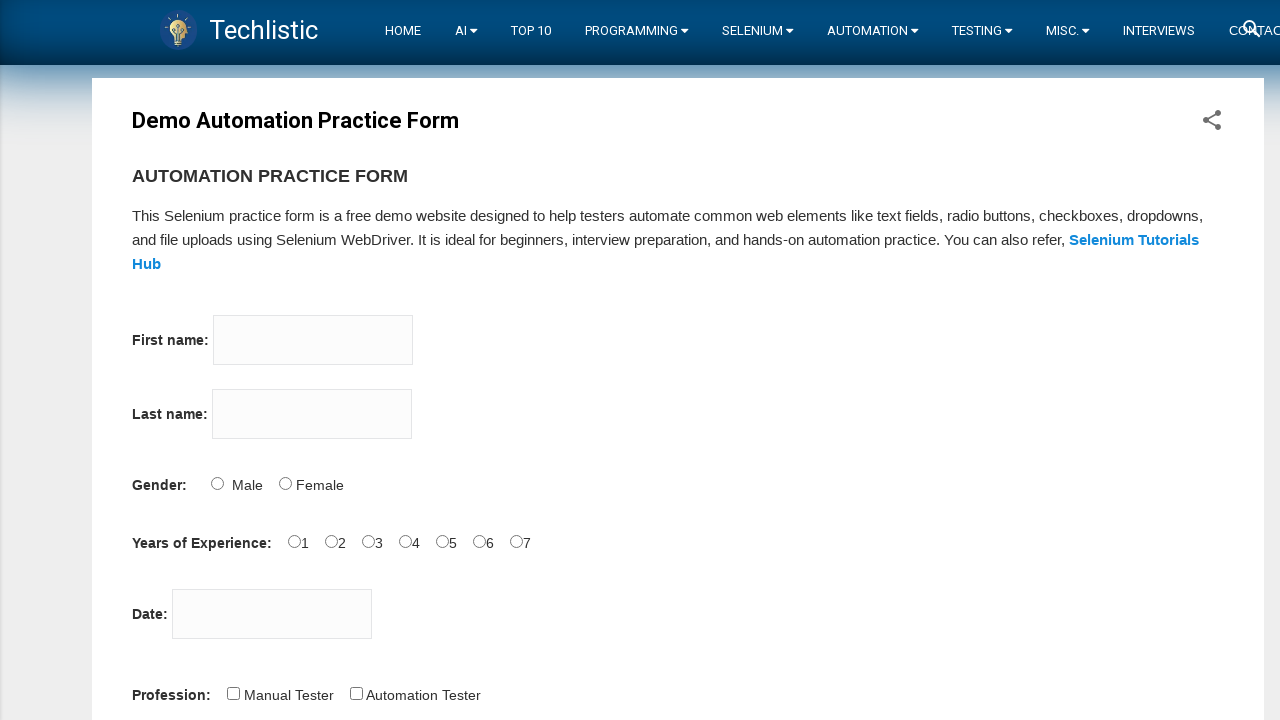

Entered 'selenium' in first name field on input[name='firstname']
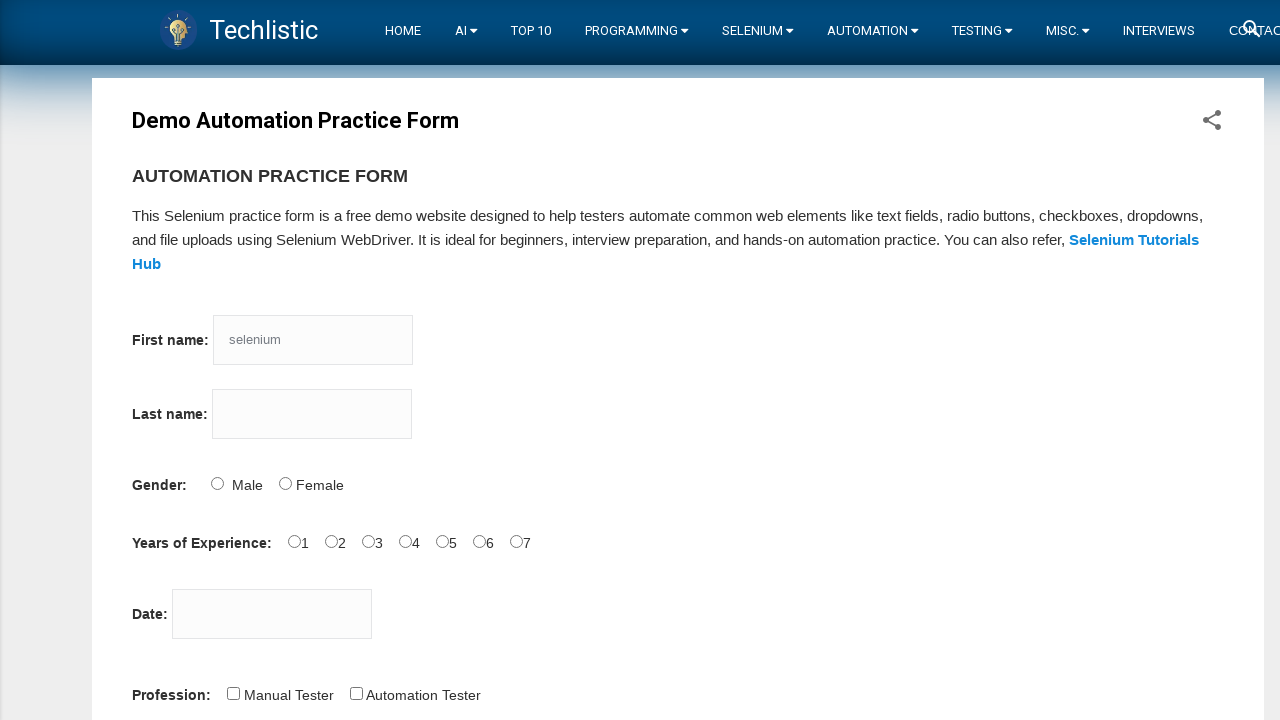

Selected Female gender radio button at (285, 483) on #sex-1
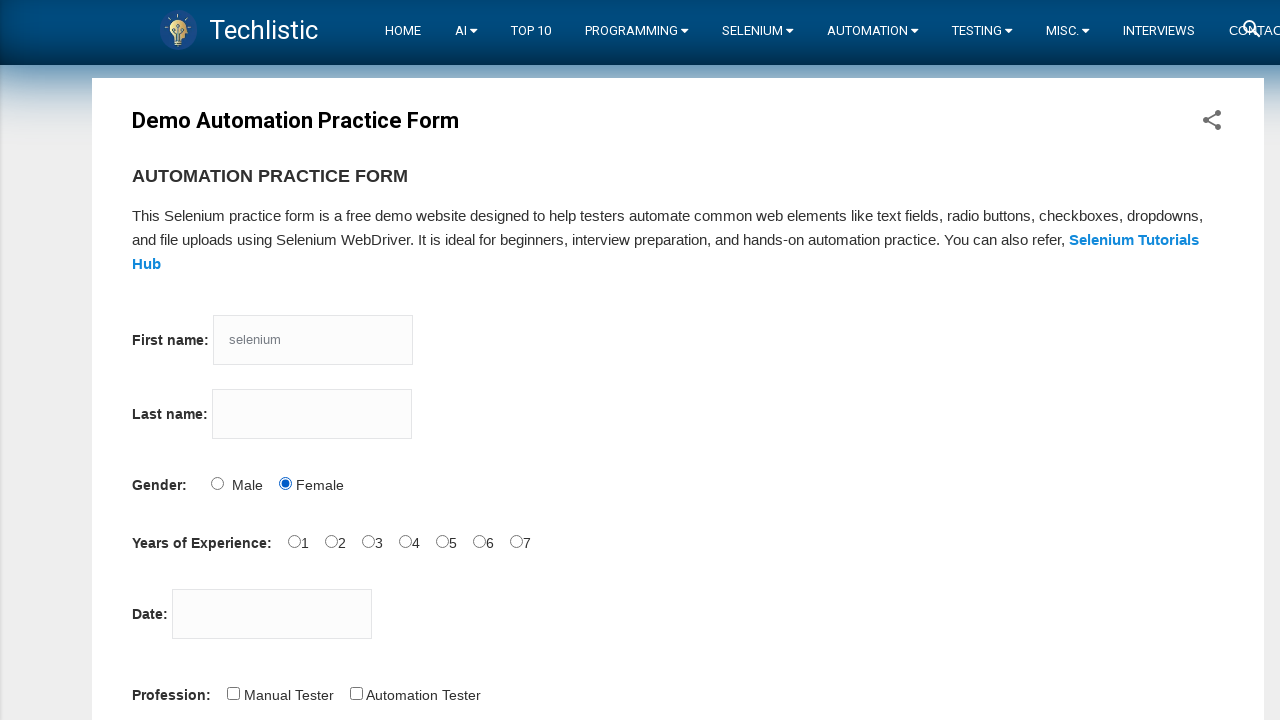

Selected Manual Tester profession checkbox at (233, 693) on #profession-0
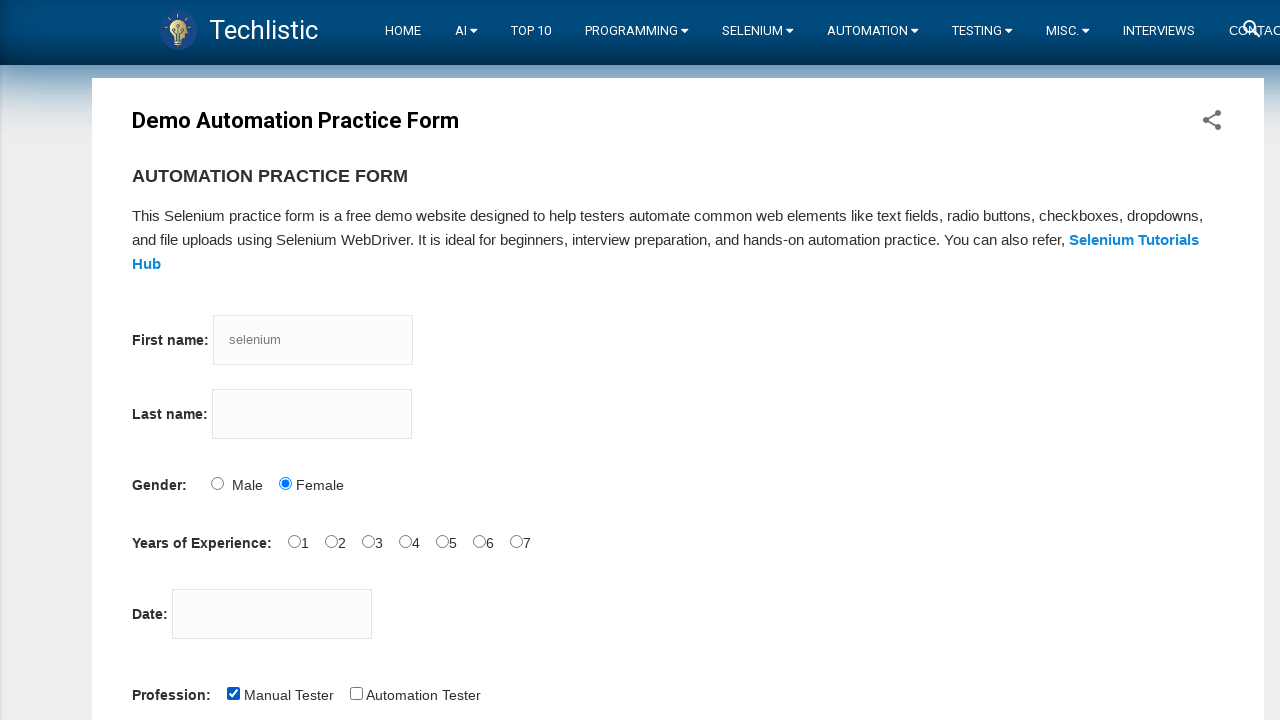

Selected Automation Tester profession checkbox at (356, 693) on #profession-1
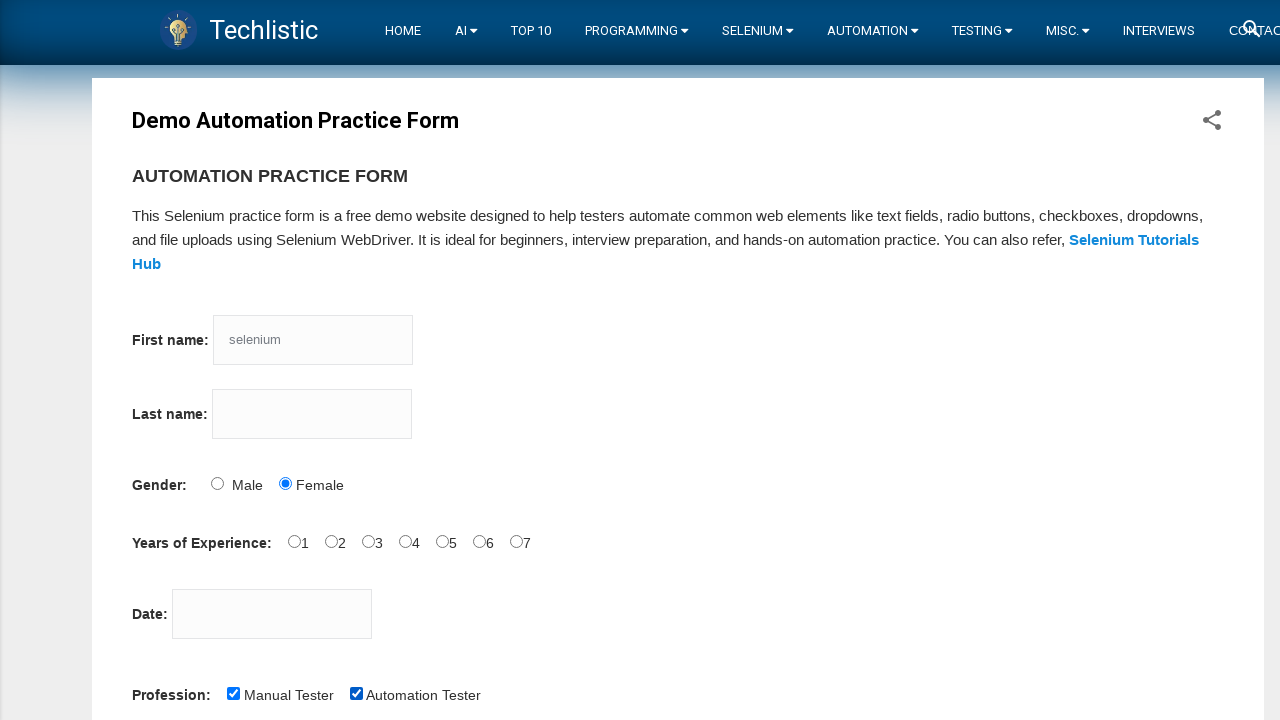

Selected Antarctica from continent dropdown on #continents
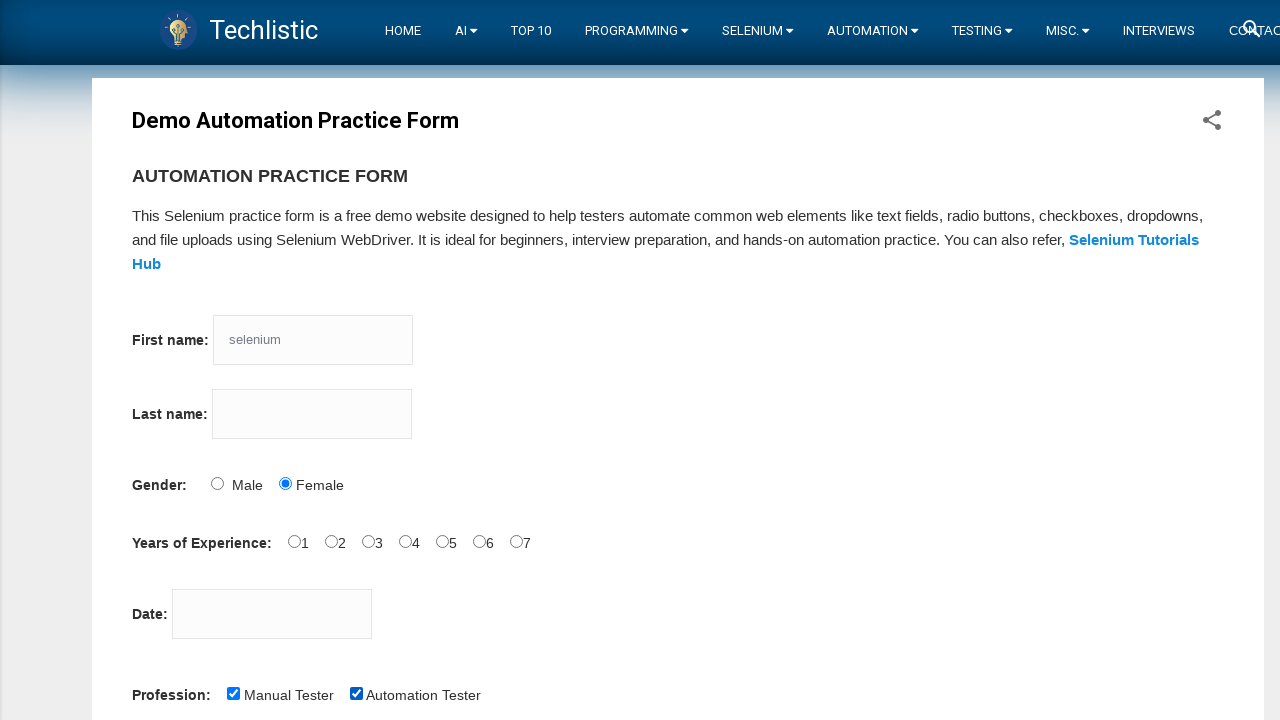

Selected Asia (index 2) from continent dropdown on #continents
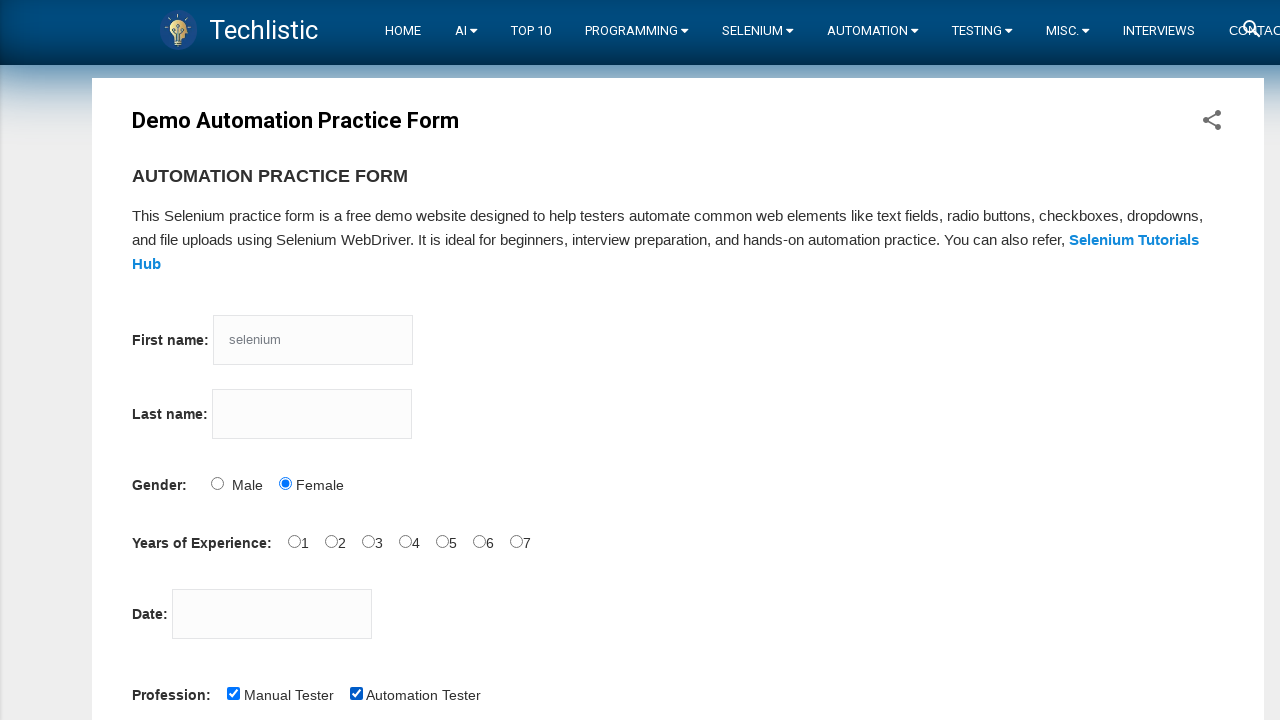

Clicked download link at (334, 360) on text=Click here to Down
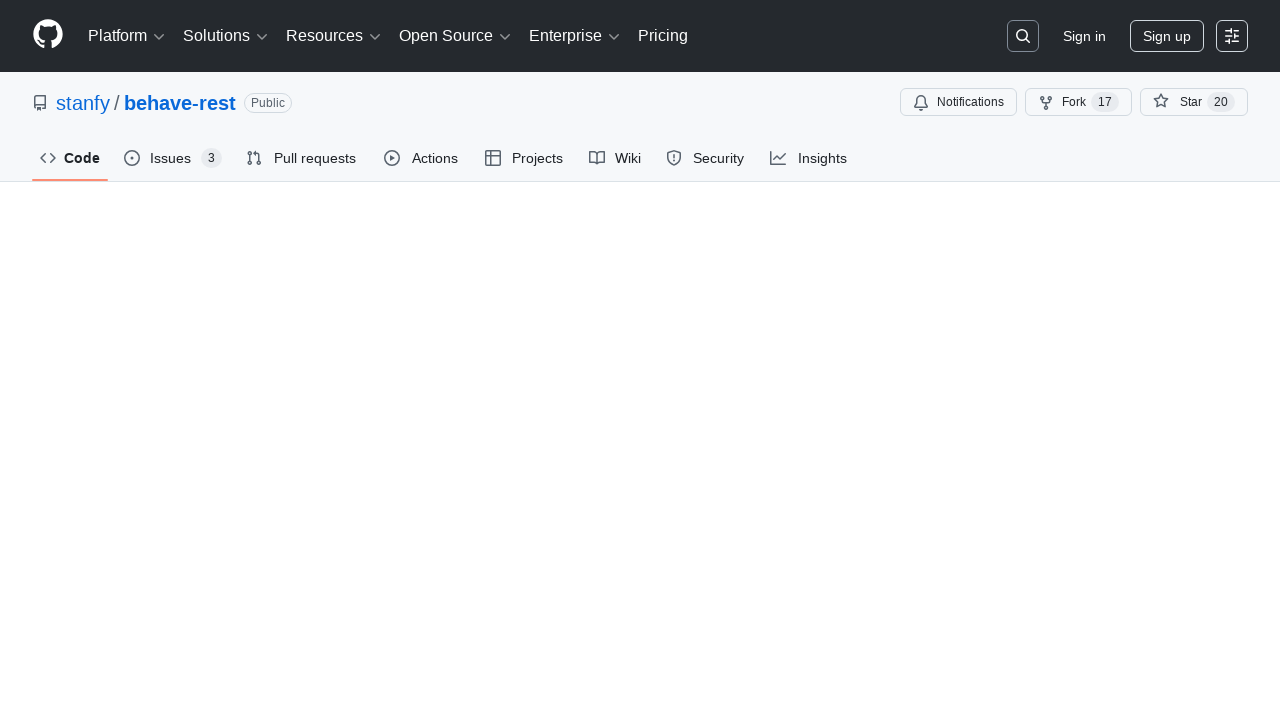

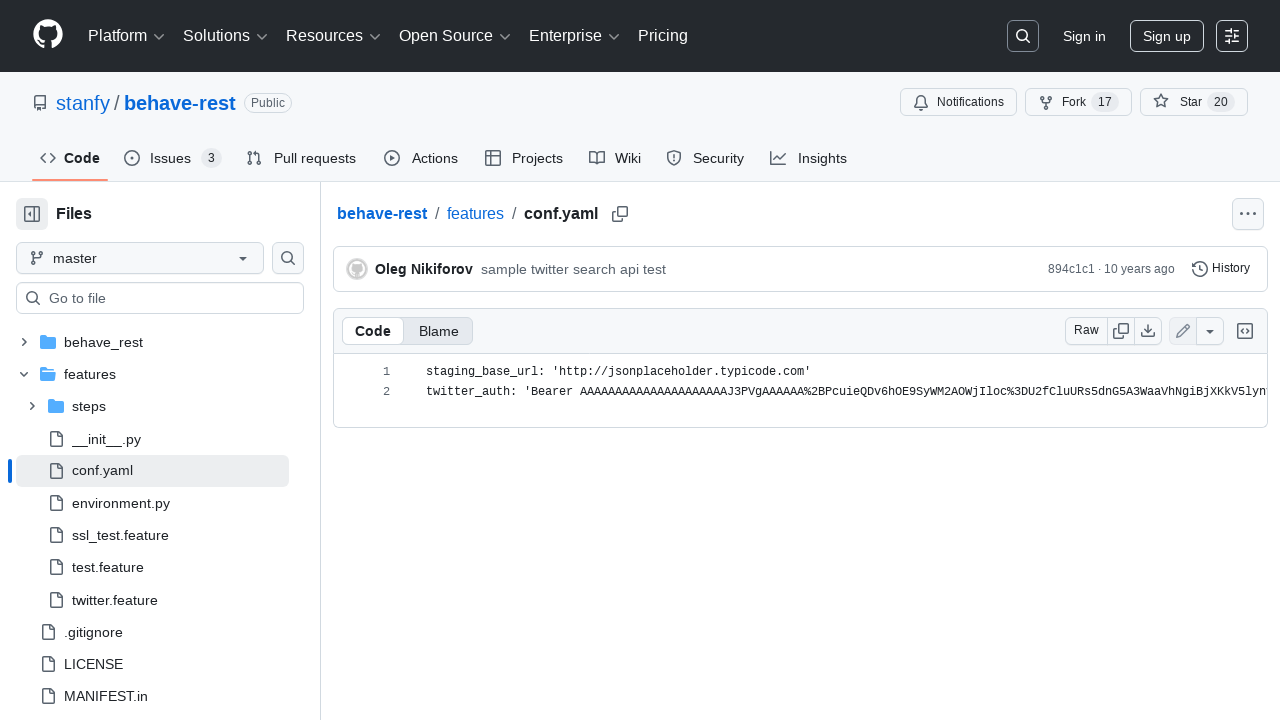